Tests selecting all options in a dropdown menu sequentially

Starting URL: https://www.letskodeit.com/practice

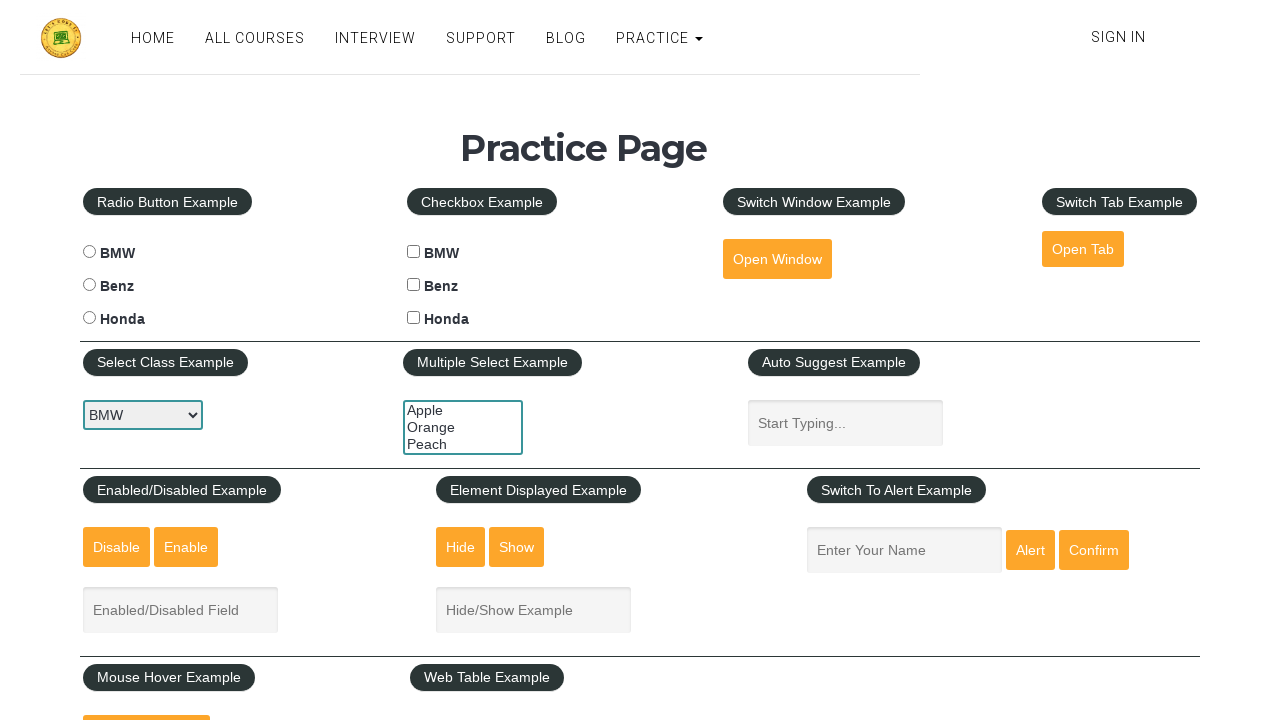

Located dropdown element with id 'carselect'
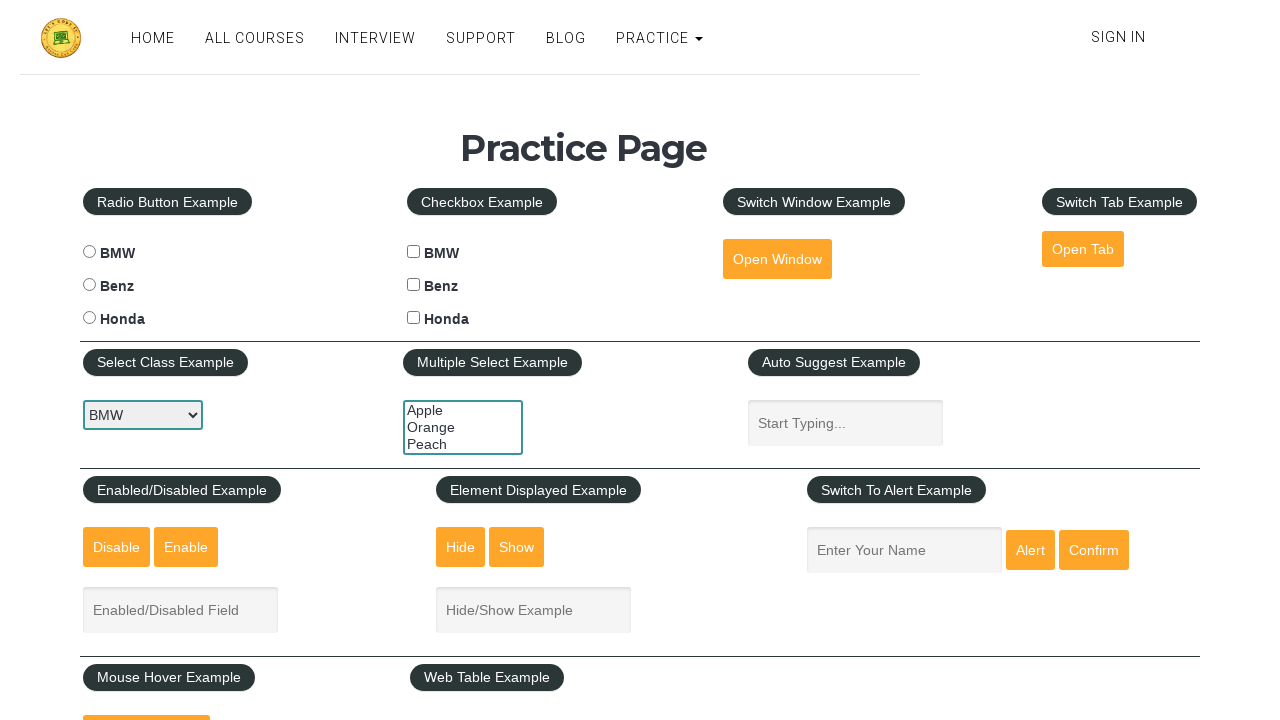

Selected first option (index 0) from dropdown on #carselect
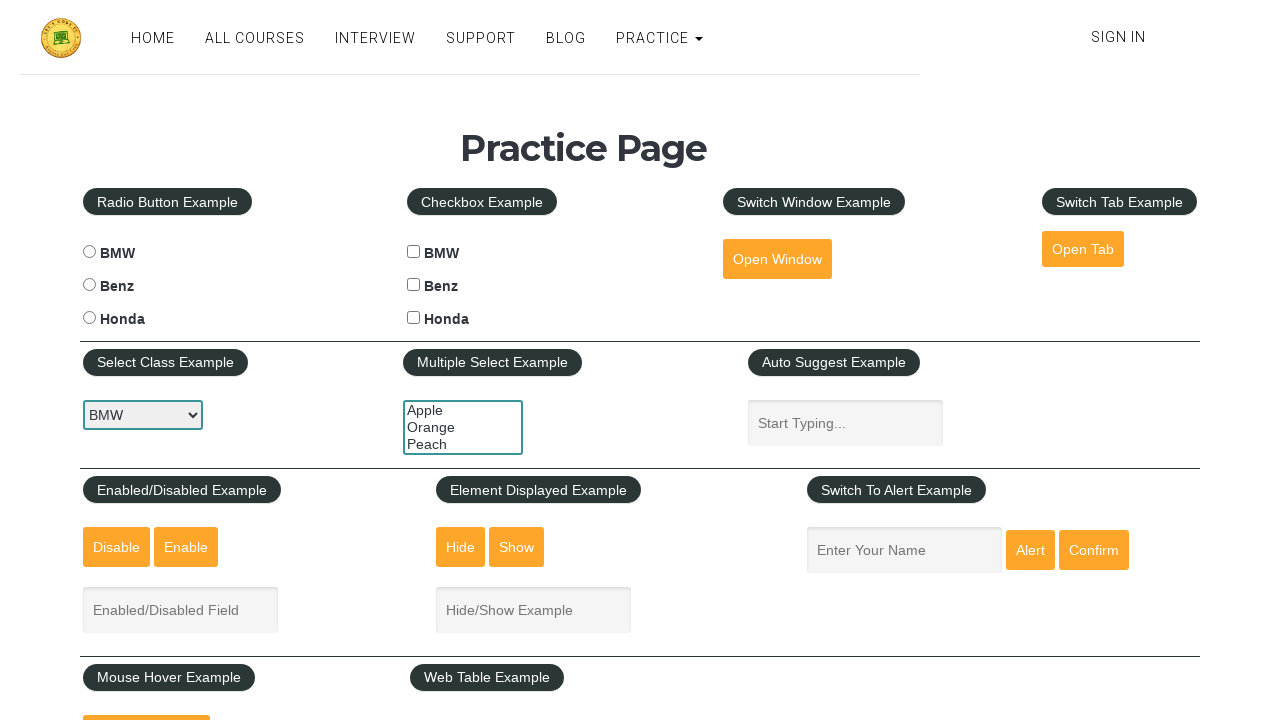

Waited 2 seconds for first option selection to complete
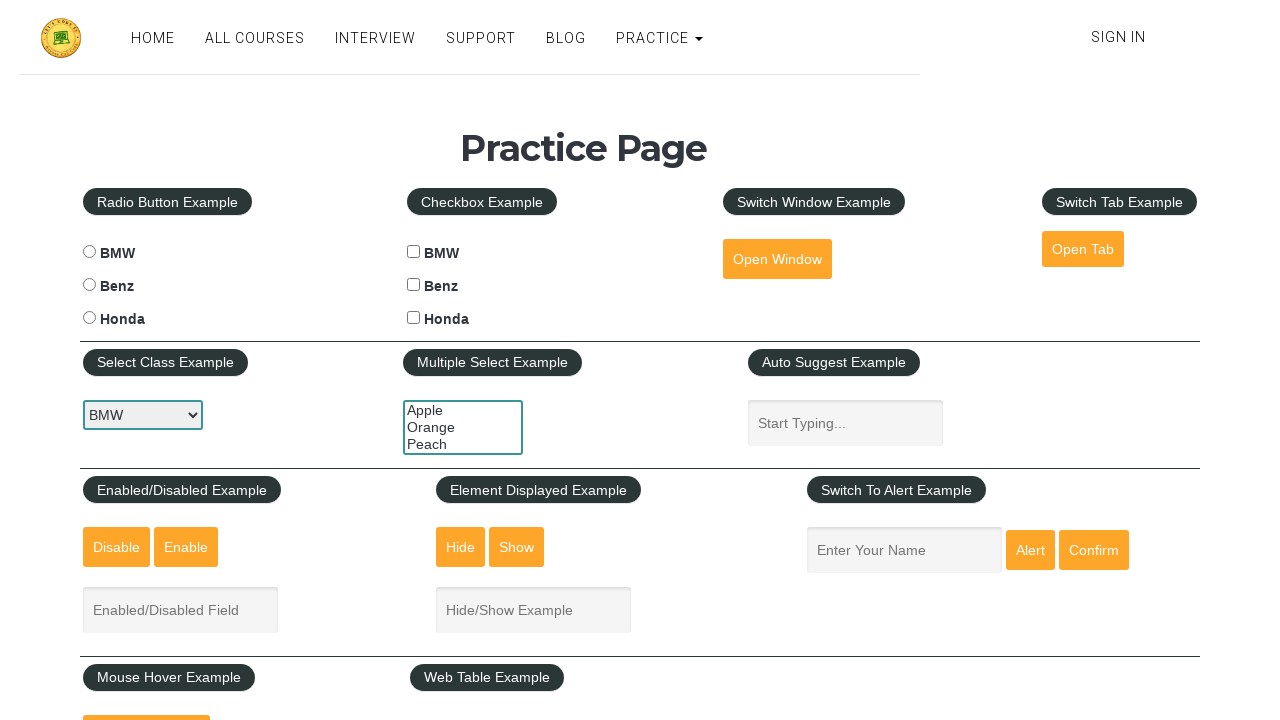

Selected second option (index 1) from dropdown on #carselect
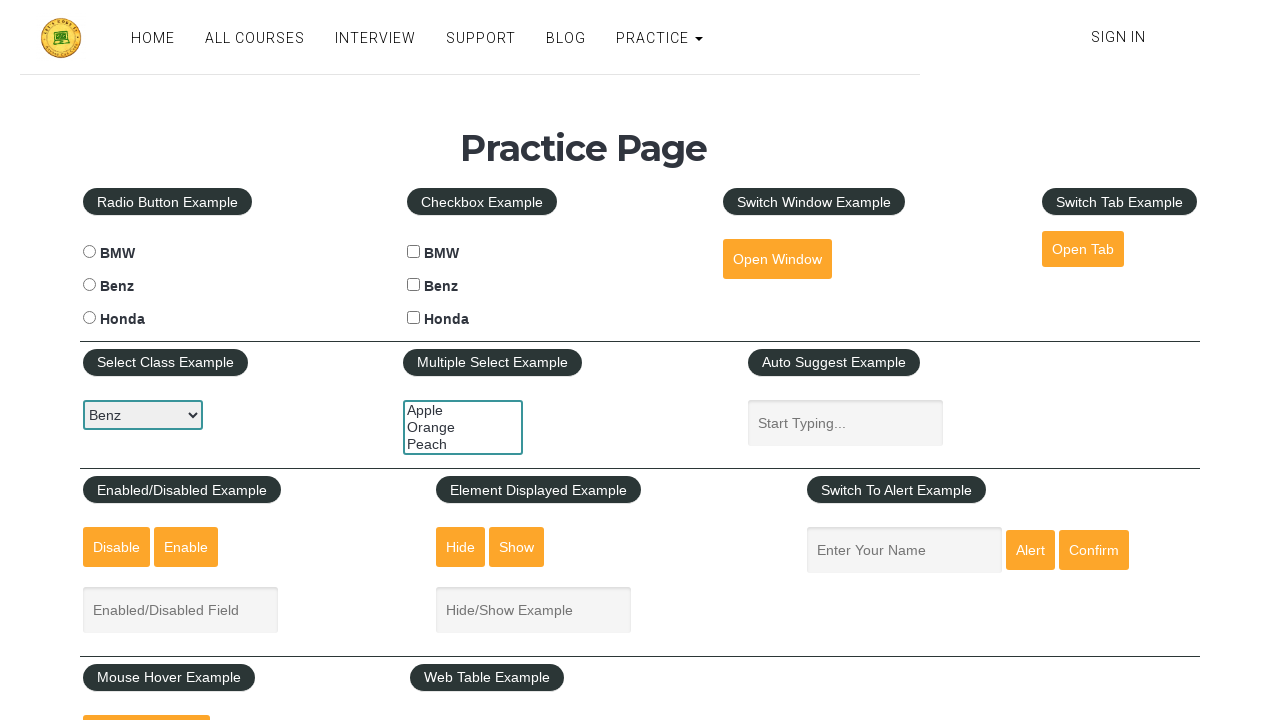

Waited 2 seconds for second option selection to complete
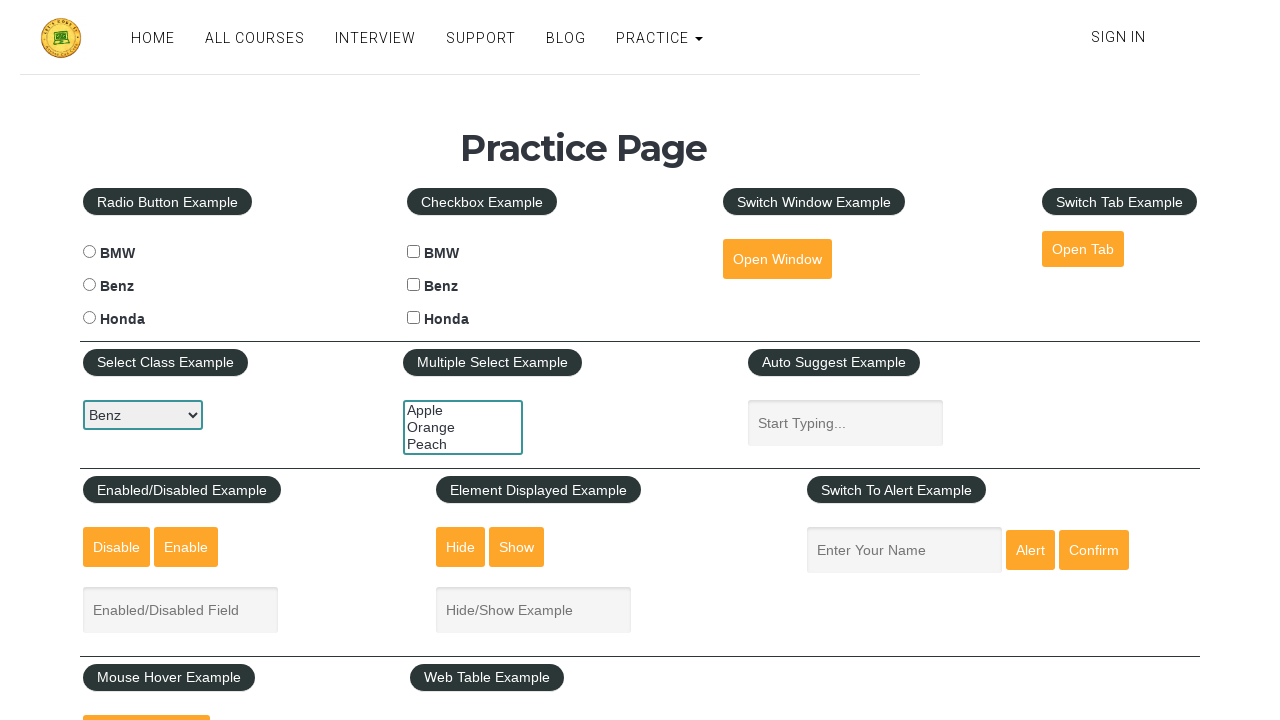

Selected third option (index 2) from dropdown on #carselect
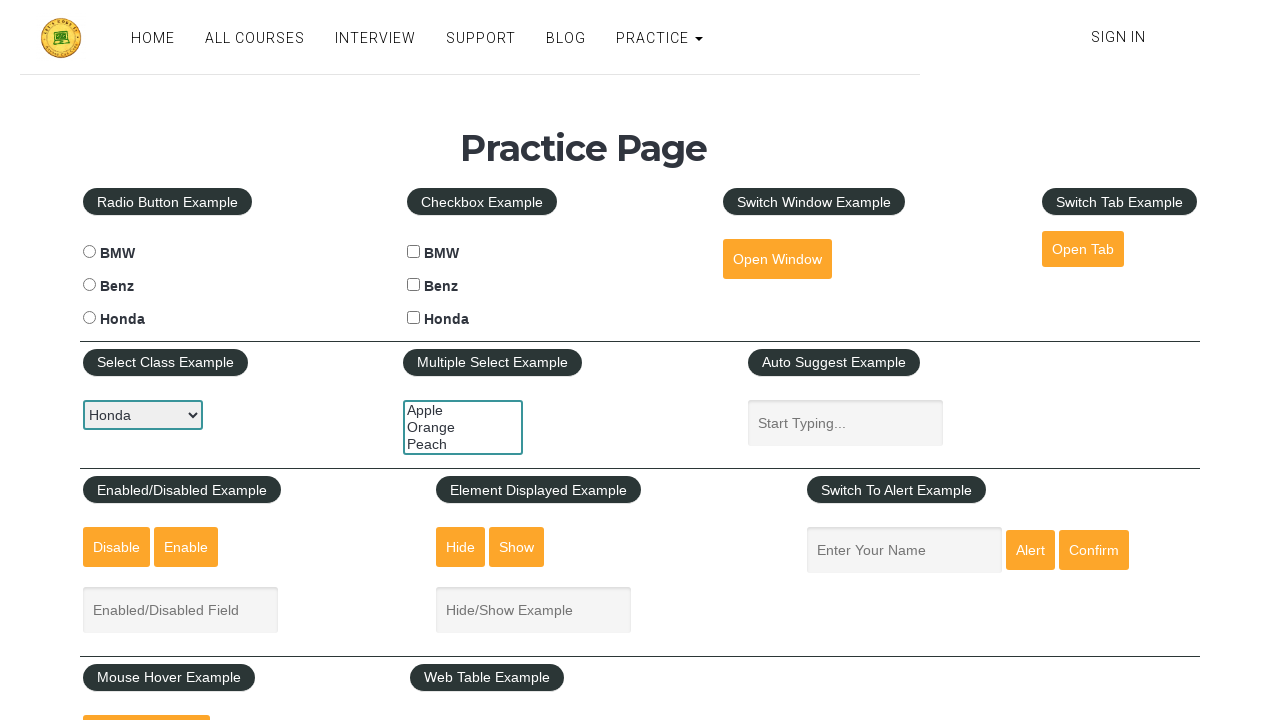

Waited 2 seconds for third option selection to complete
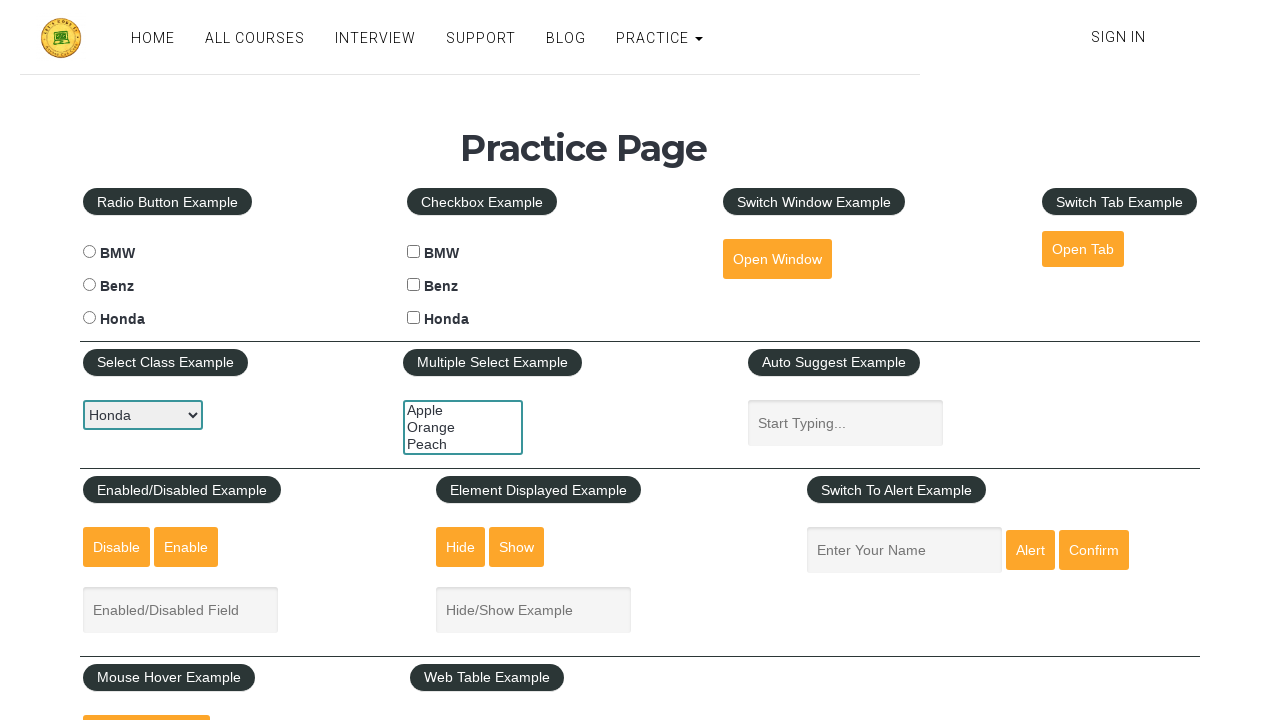

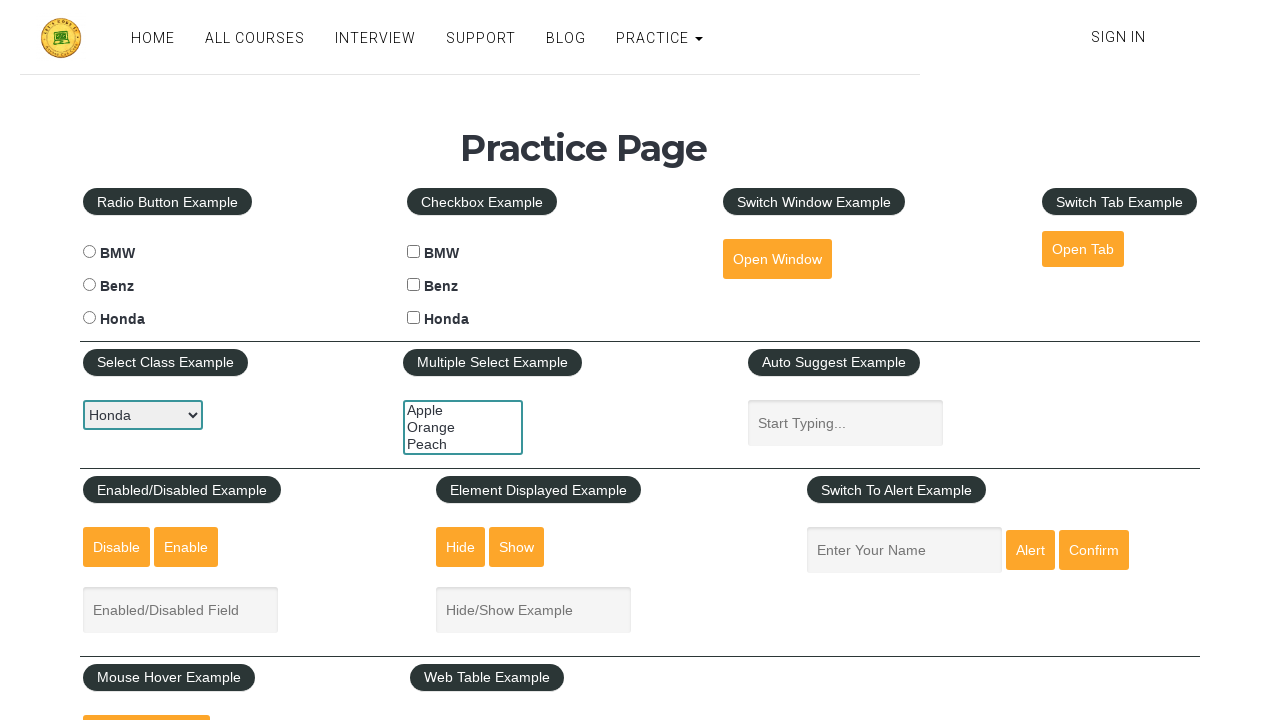